Navigates to omayo blogspot page and verifies the page title matches the expected title

Starting URL: https://omayo.blogspot.com/

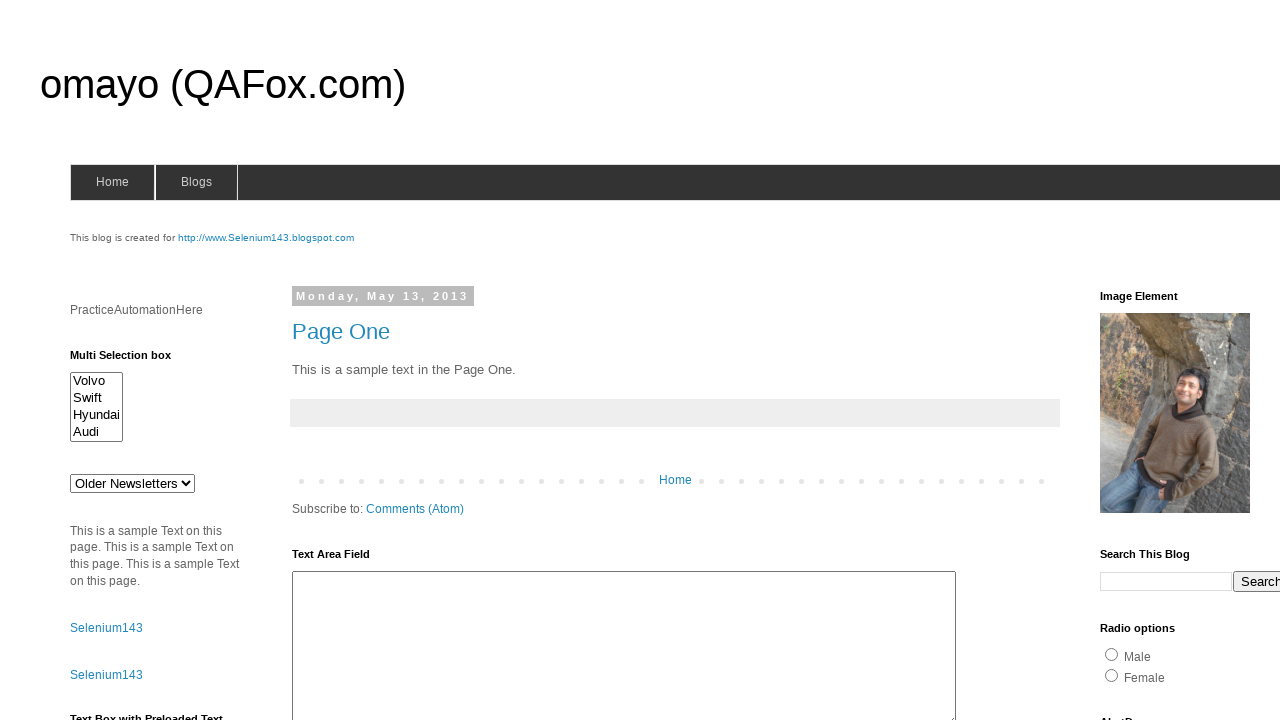

Navigated to omayo blogspot page
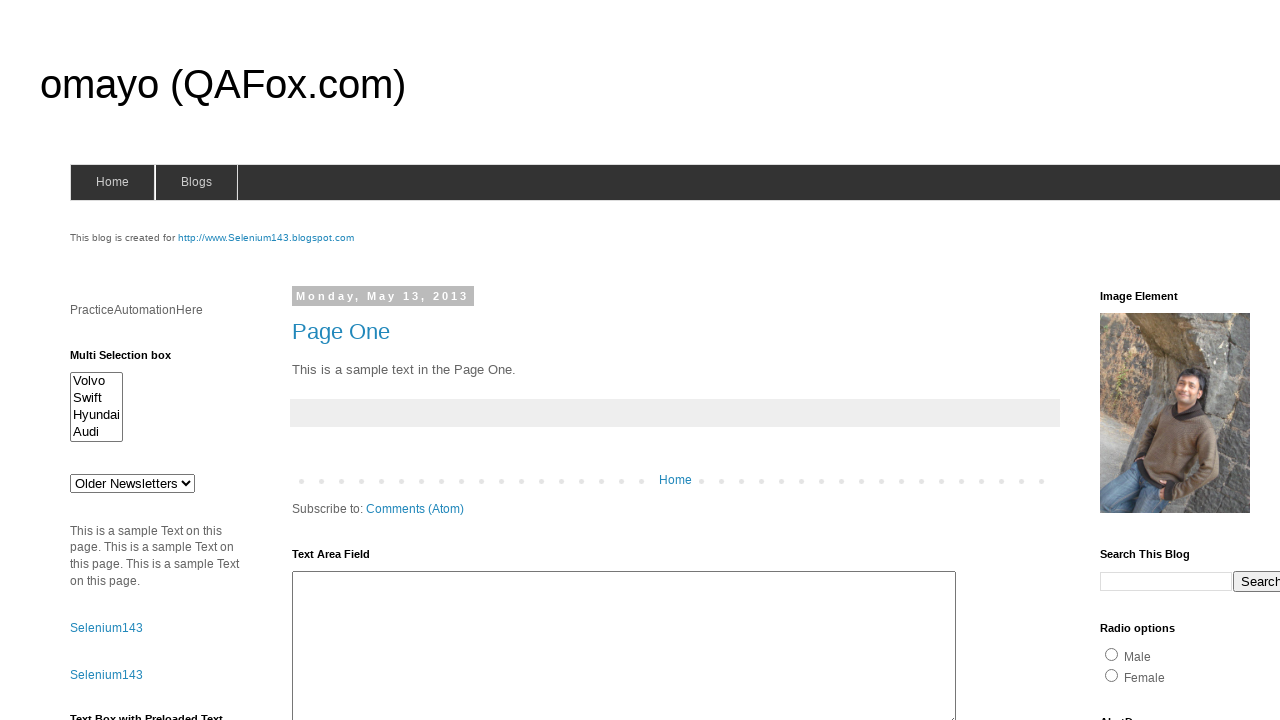

Verified page title matches 'omayo (QAFox.com)'
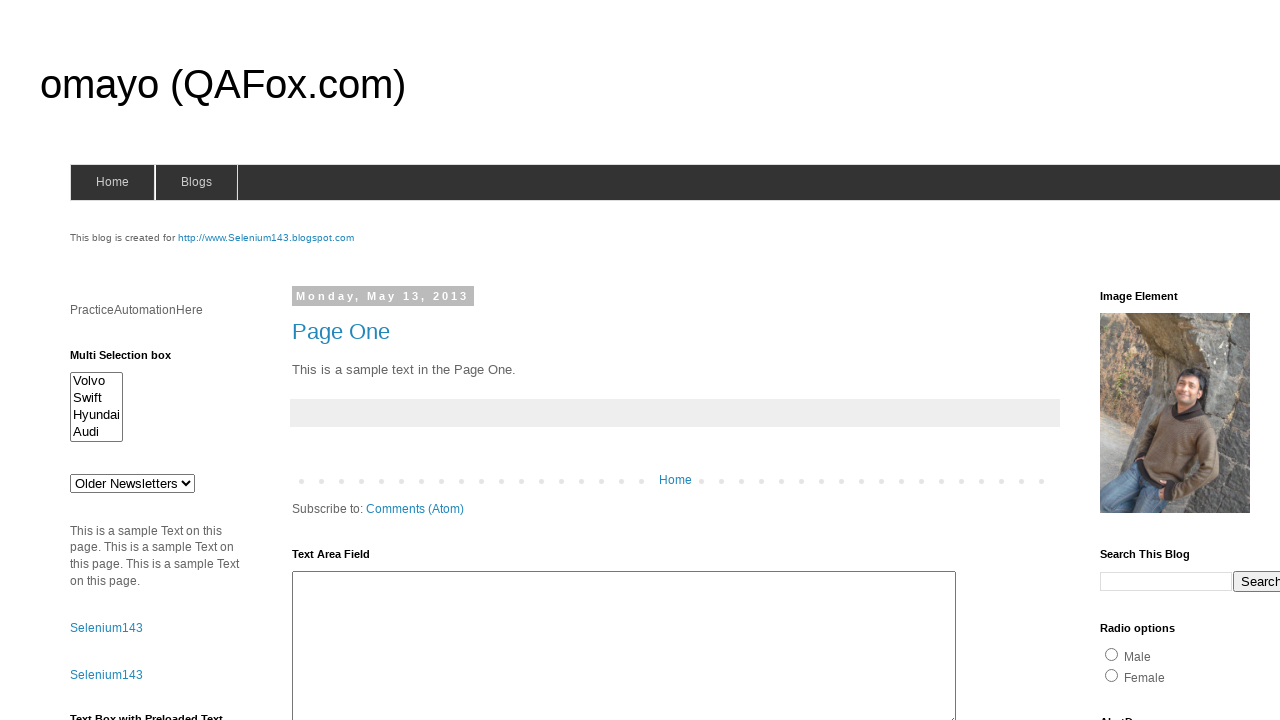

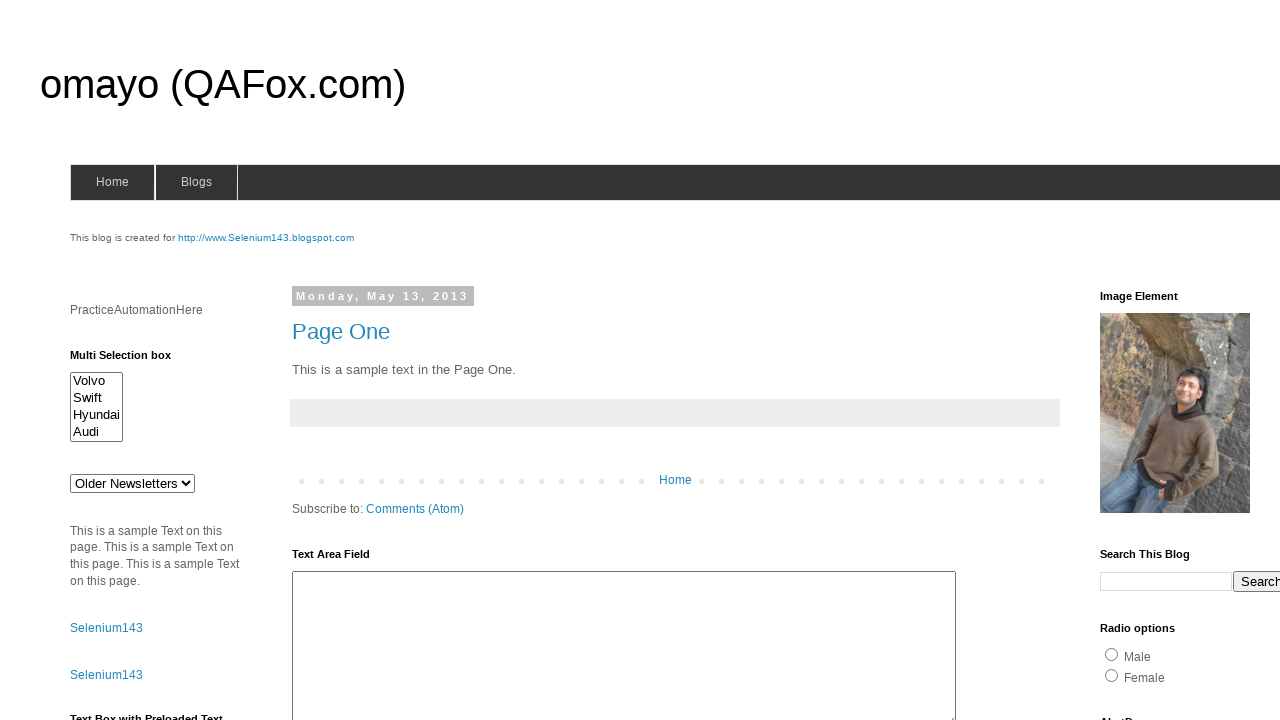